Launches a browser and navigates to a mobile world website, then maximizes the window

Starting URL: https://mobileworld.azurewebsites.net/

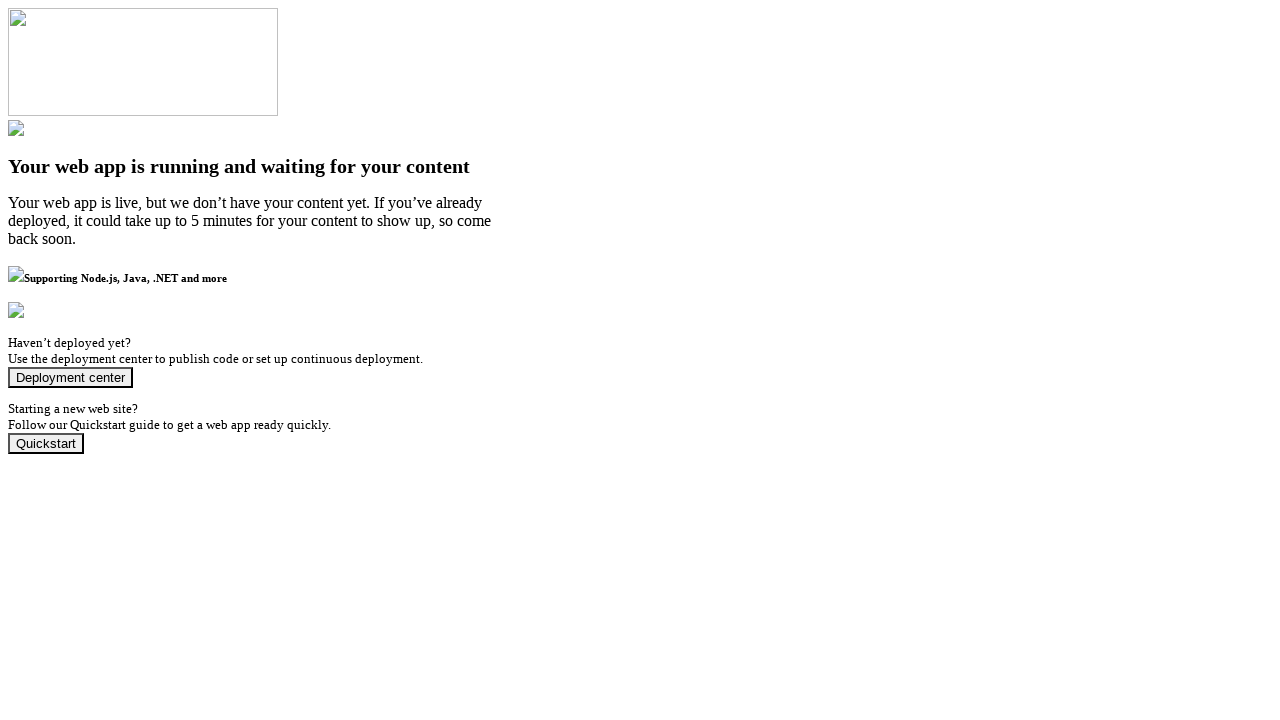

Set viewport size to 1920x1080
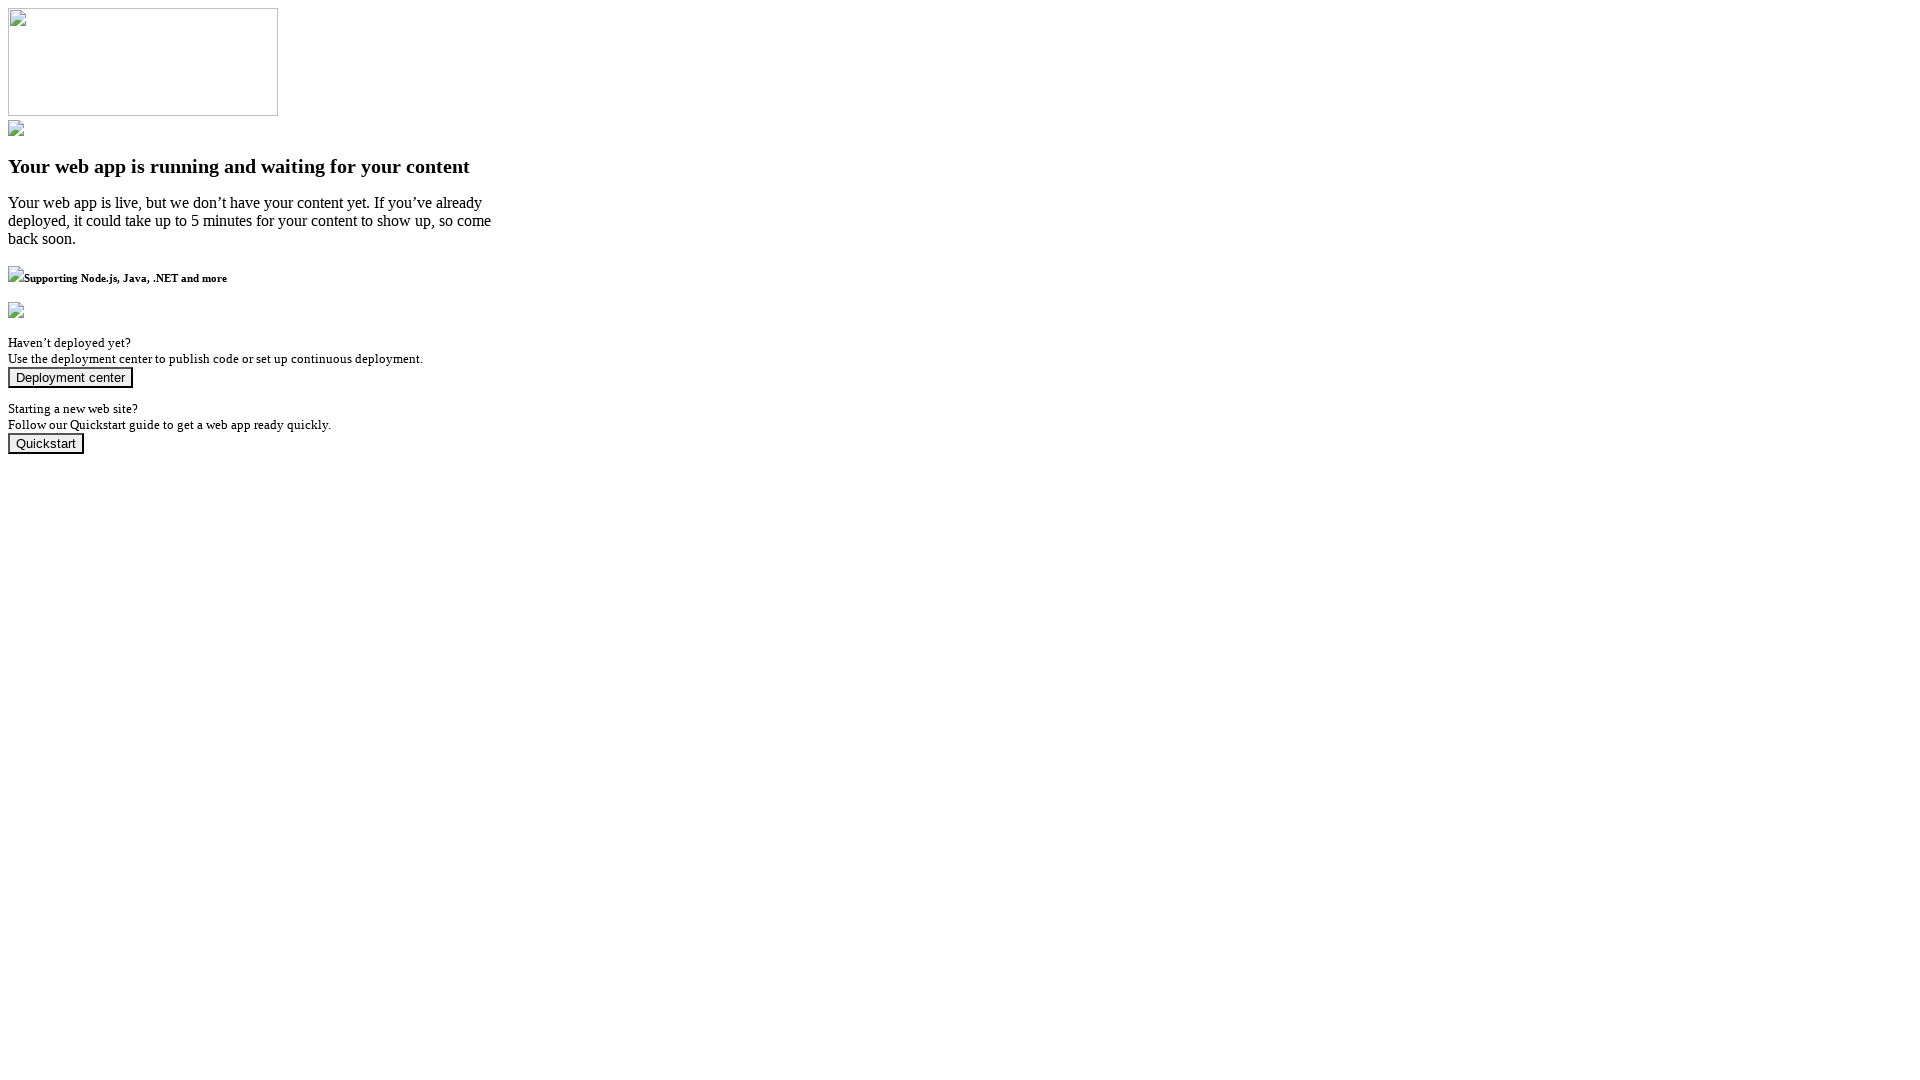

Page loaded (domcontentloaded state reached)
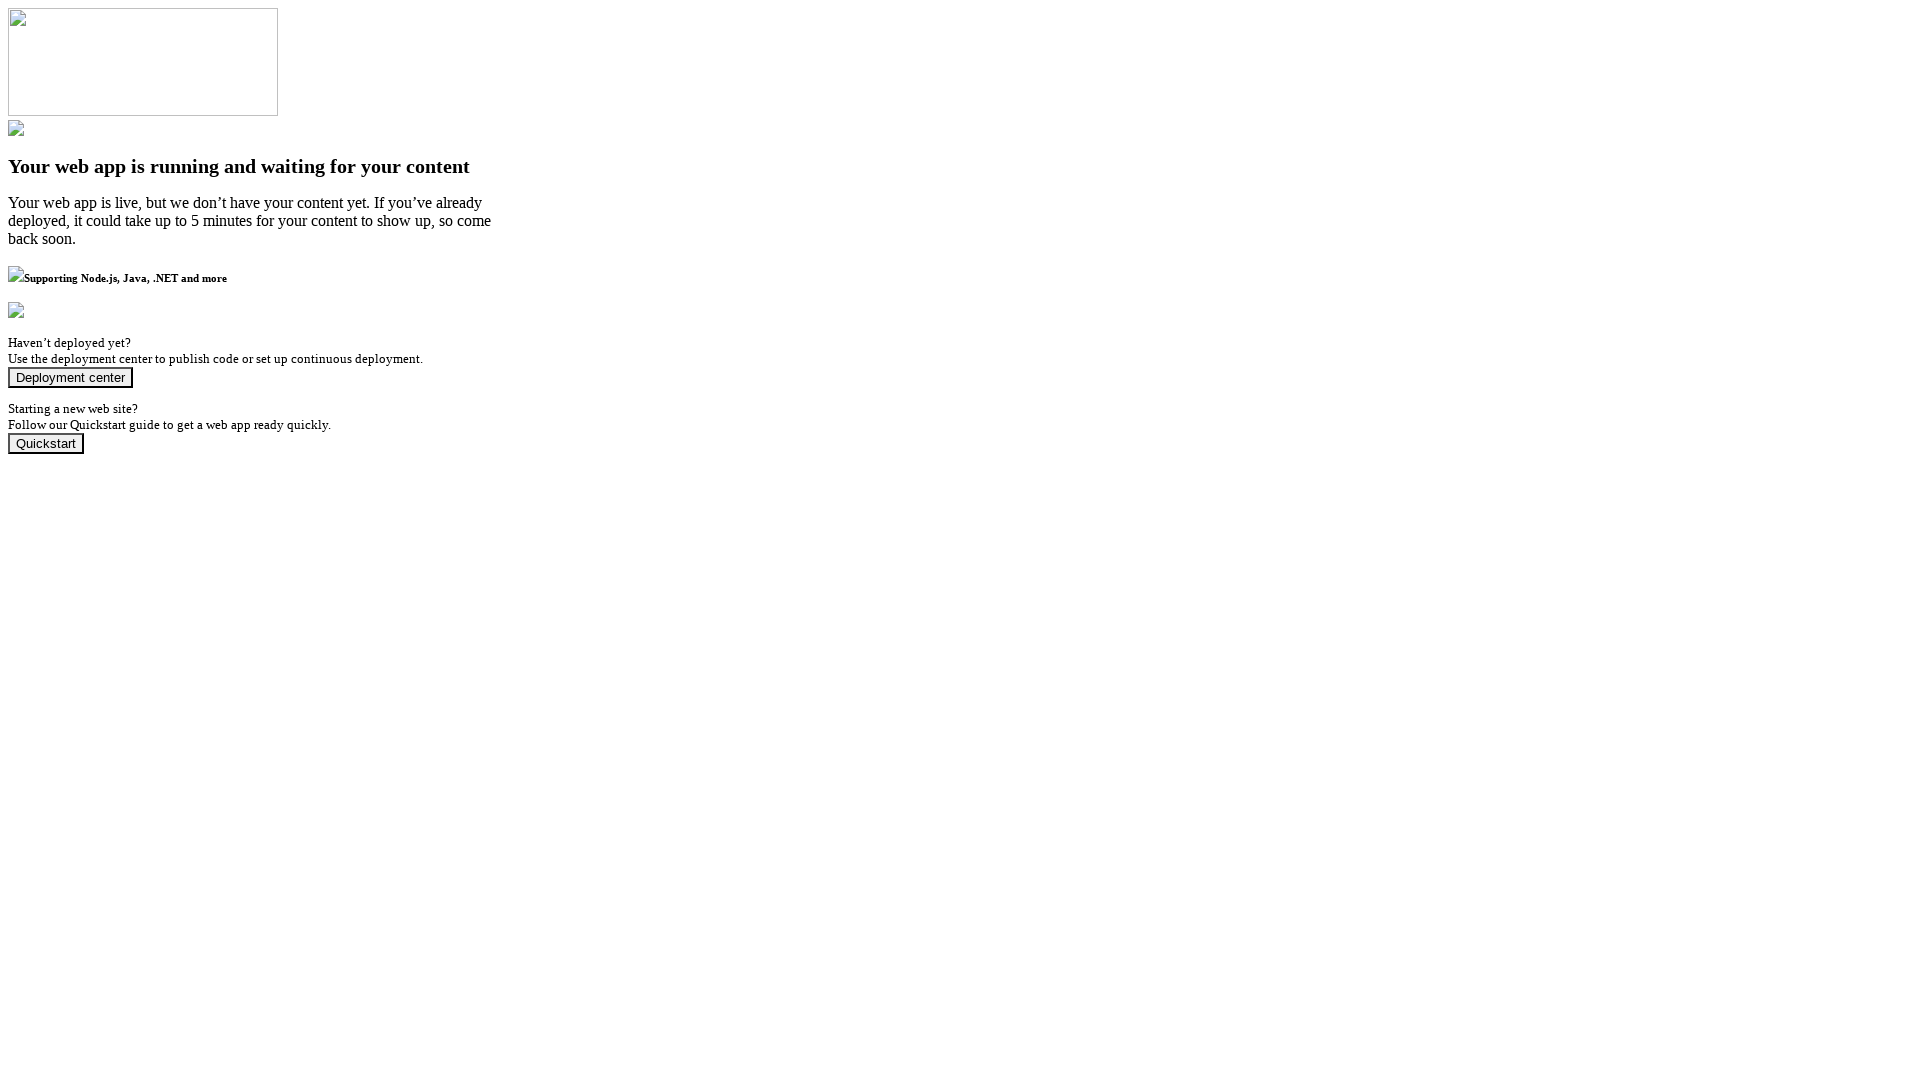

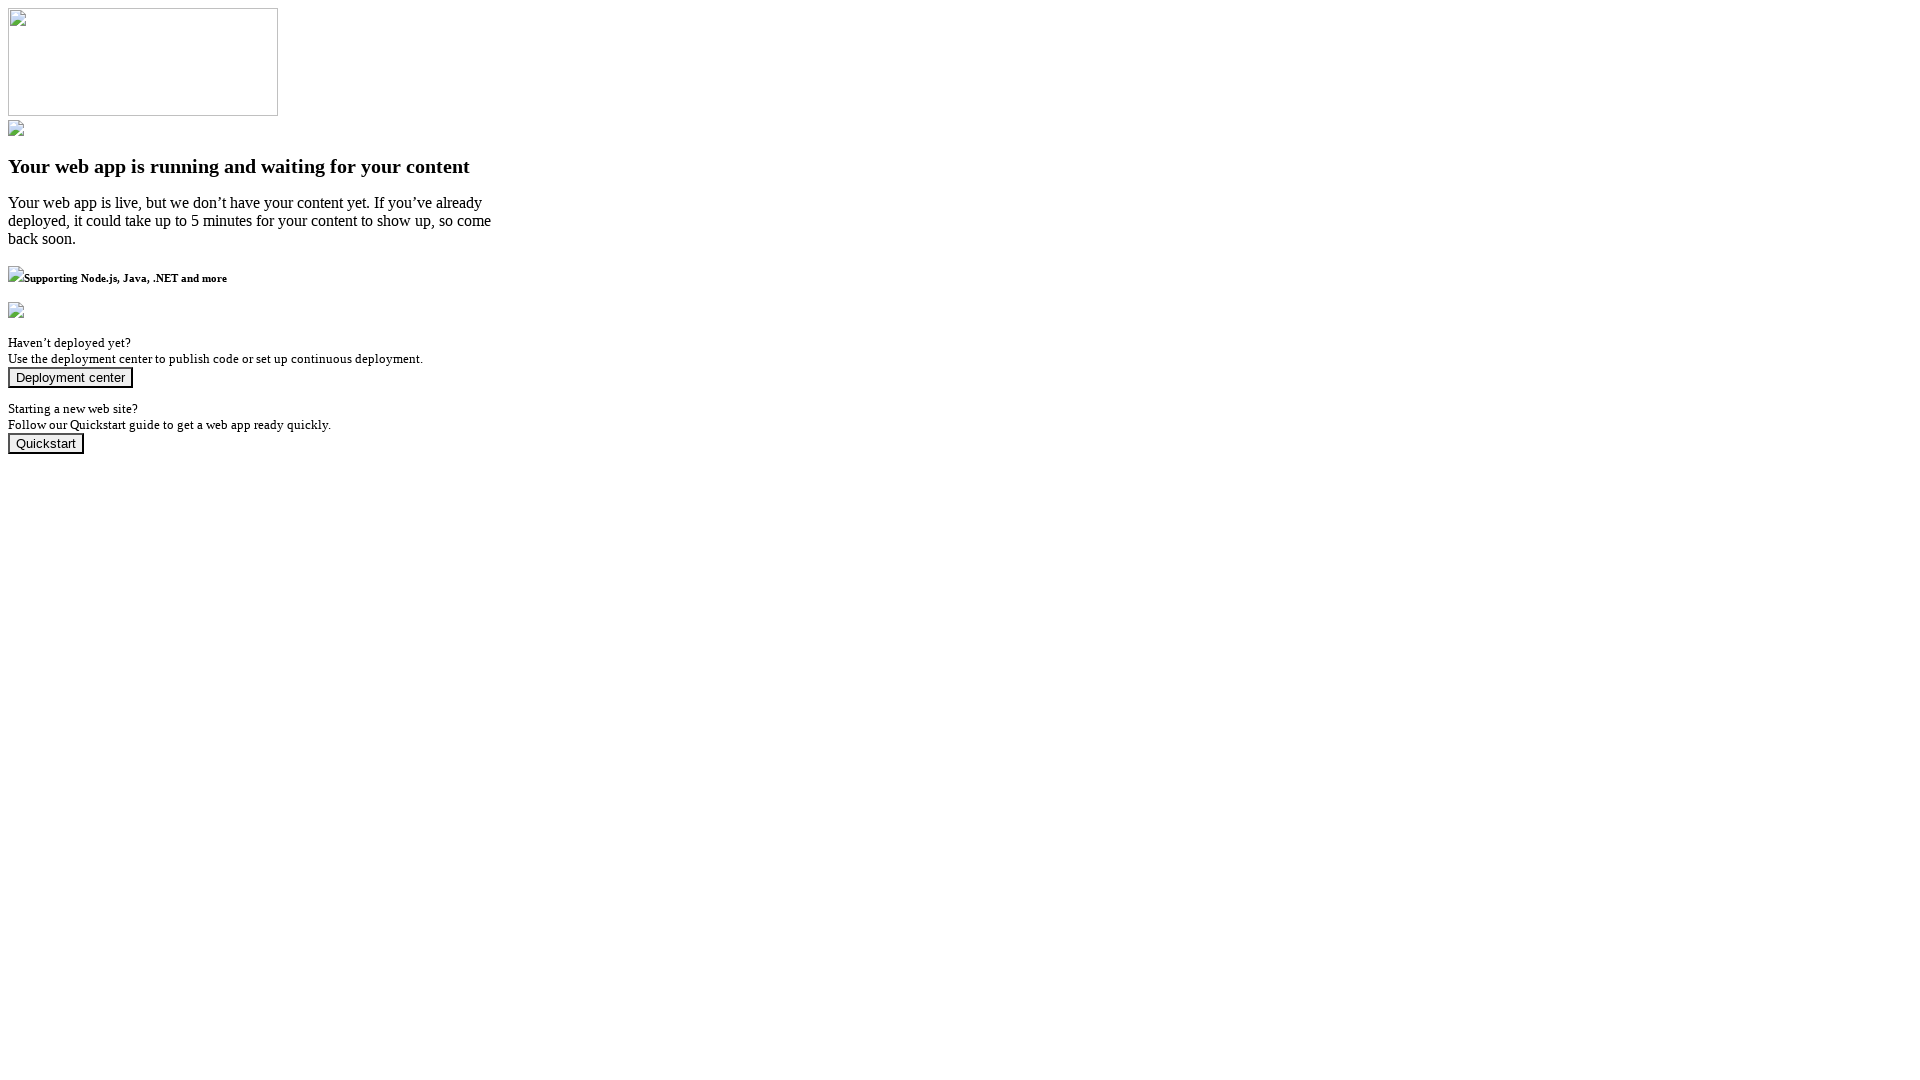